Fills out a practice registration form on DemoQA including personal details (name, email, phone), selecting gender via radio button, choosing date of birth from datepicker, adding subjects, selecting hobbies, entering address, and selecting state/city dropdowns before submitting.

Starting URL: https://demoqa.com/automation-practice-form

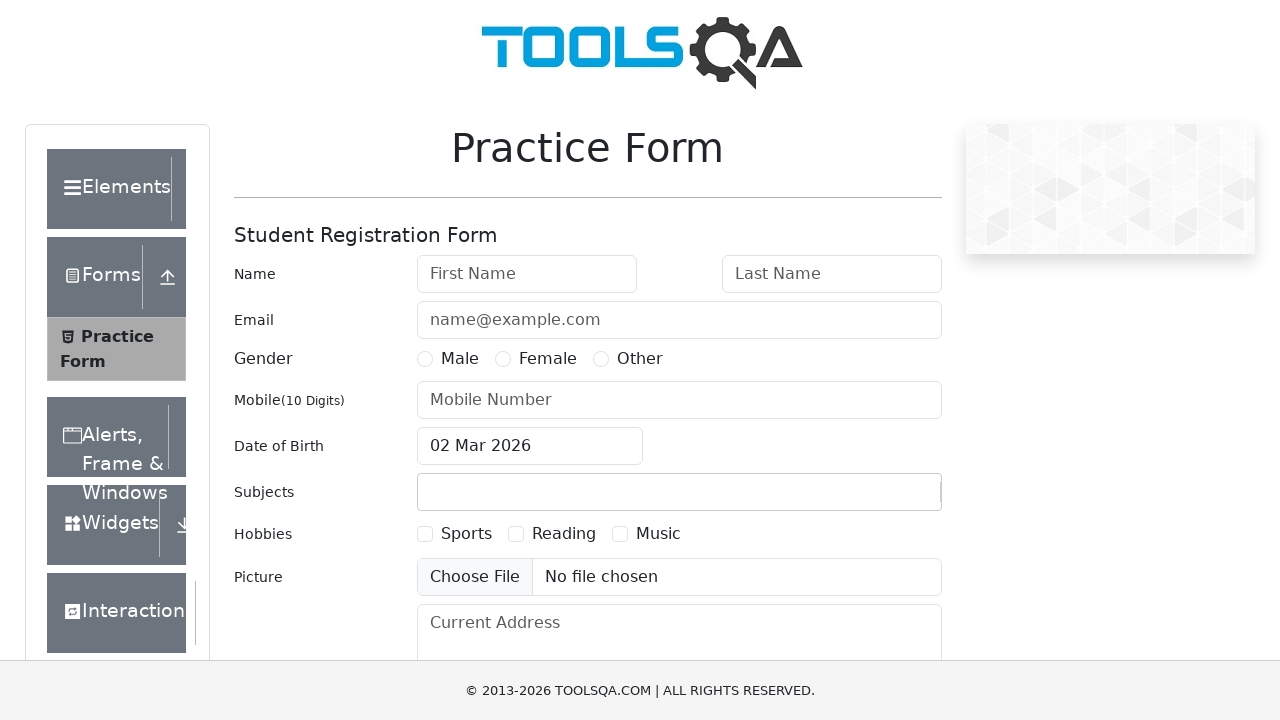

Filled first name field with 'Marcus' on #firstName
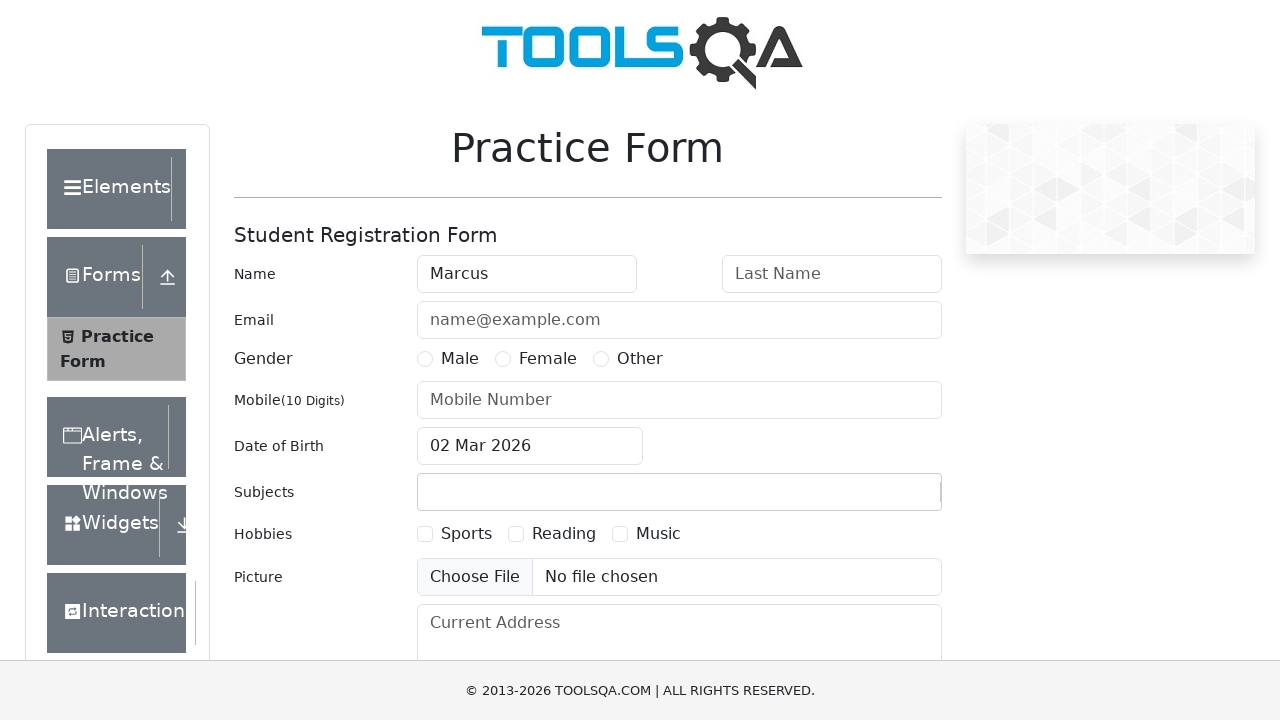

Filled last name field with 'Thompson' on #lastName
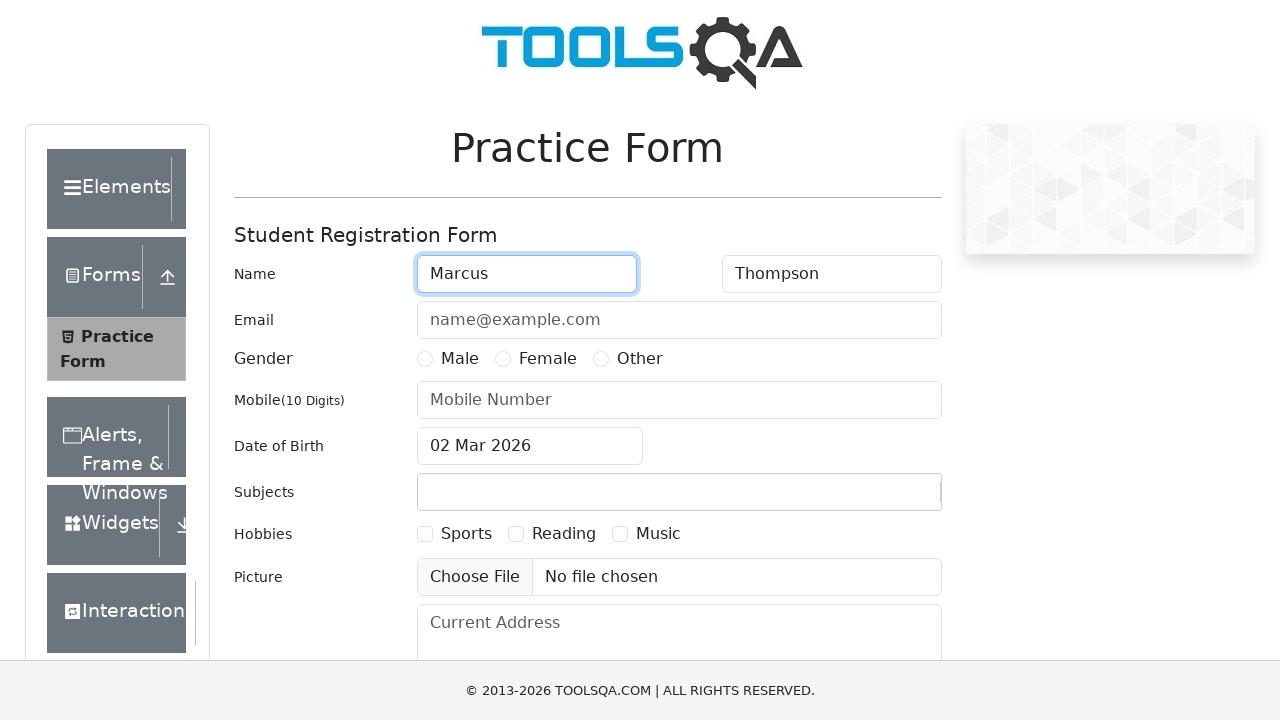

Filled email field with 'marcus.thompson@example.com' on #userEmail
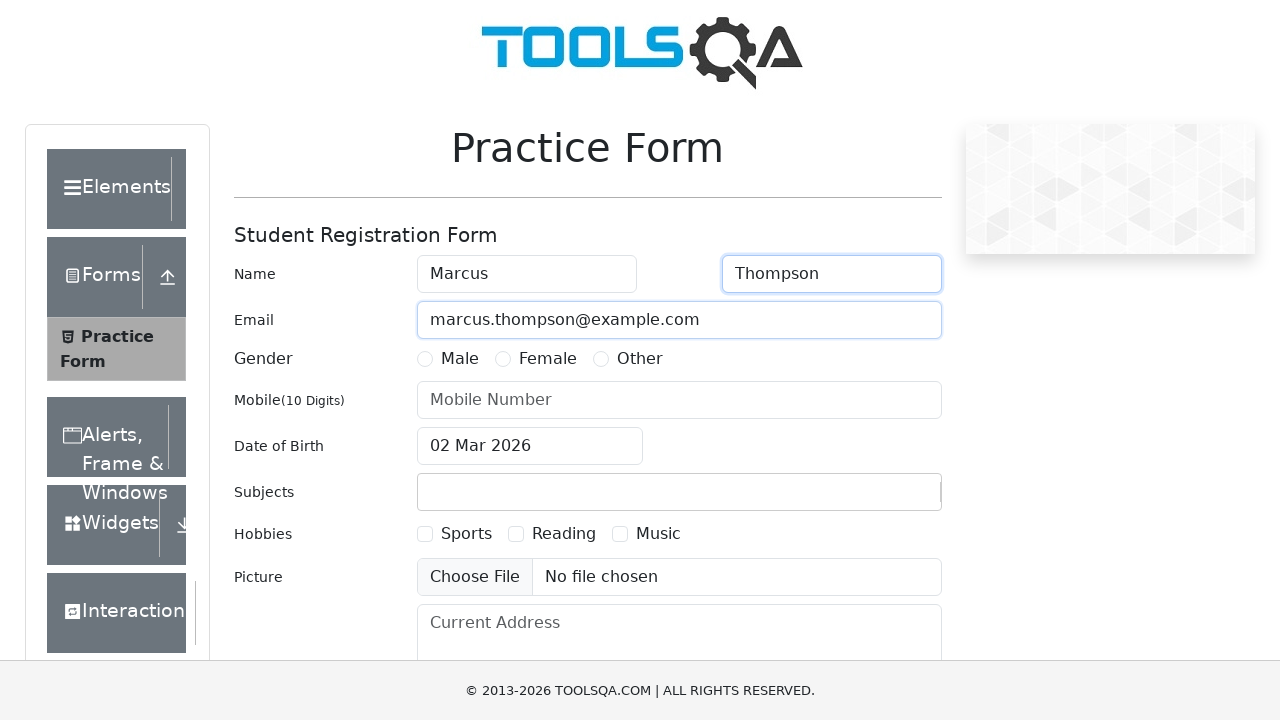

Selected Male gender option at (460, 359) on label[for='gender-radio-1']
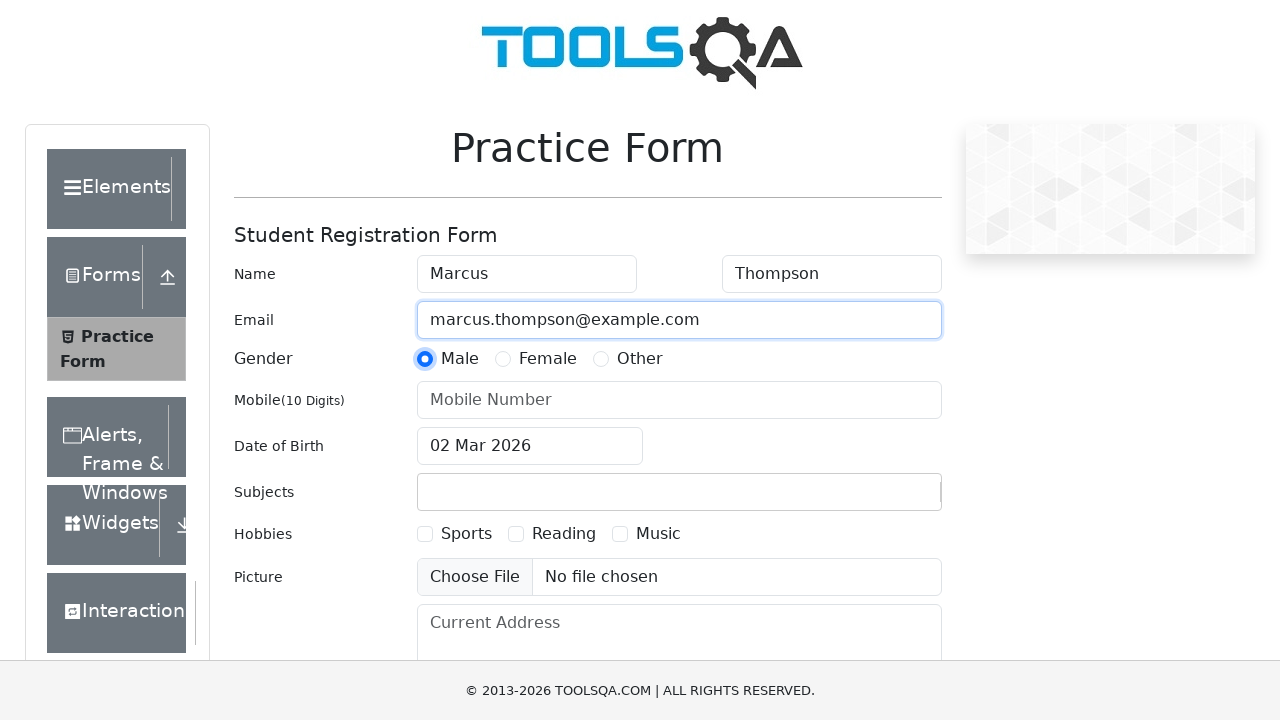

Filled phone number field with '9876543210' on #userNumber
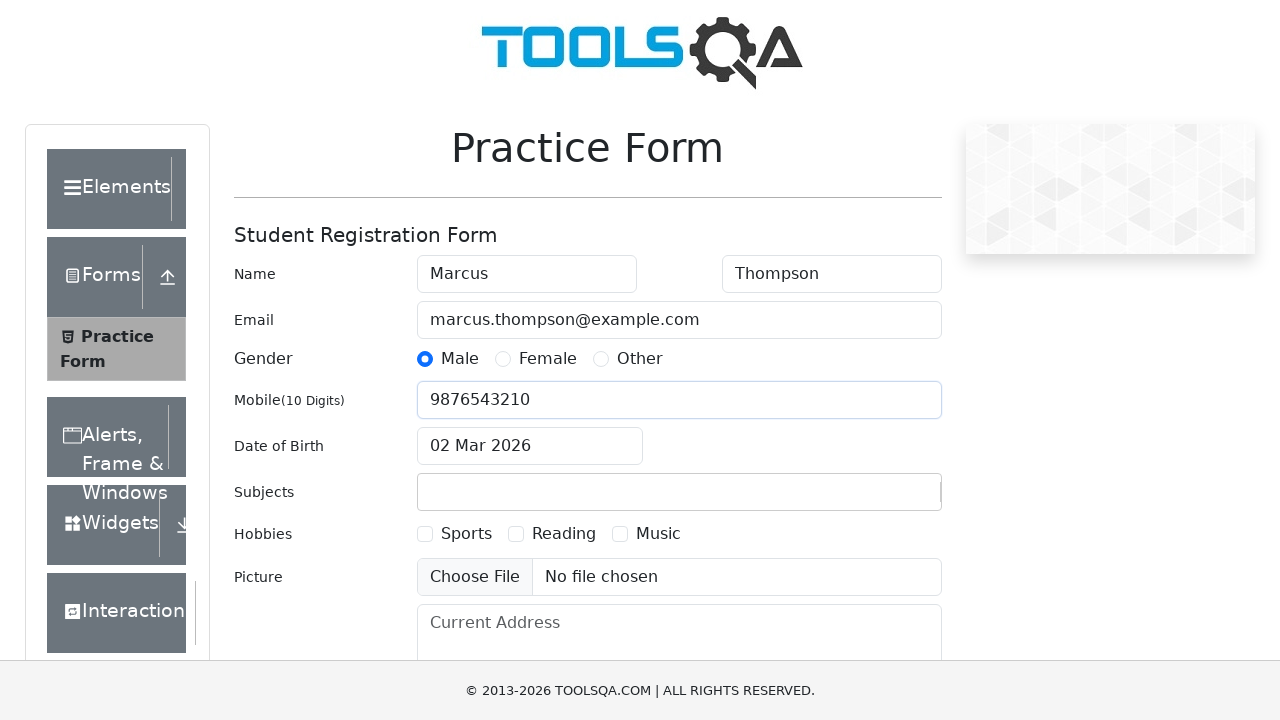

Clicked date of birth field to open datepicker at (530, 446) on #dateOfBirthInput
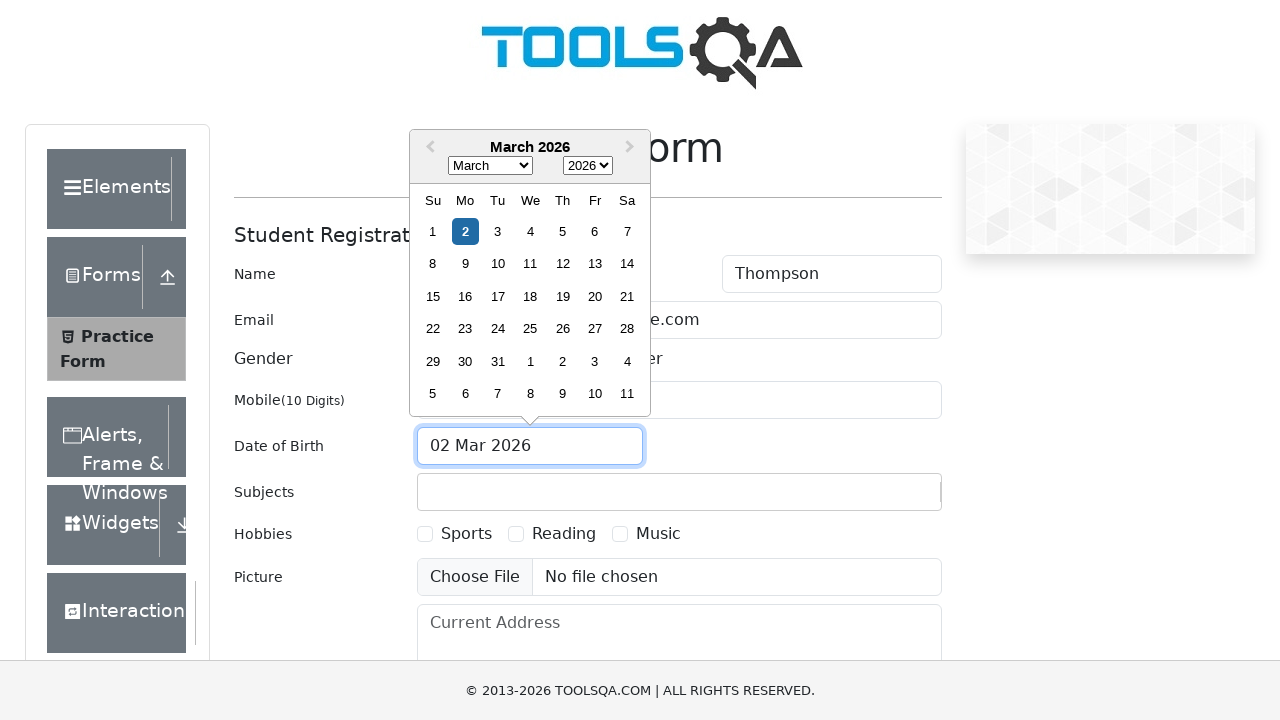

Selected September from month dropdown on select.react-datepicker__month-select
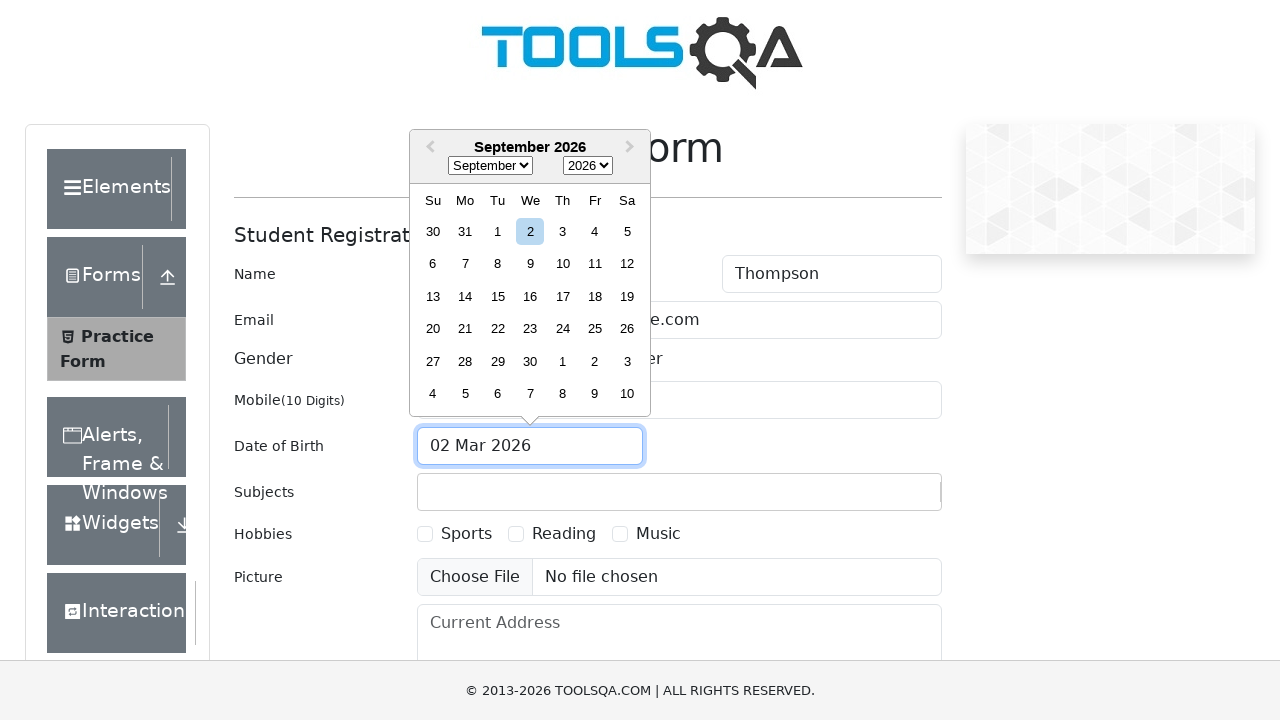

Selected 2025 from year dropdown on select.react-datepicker__year-select
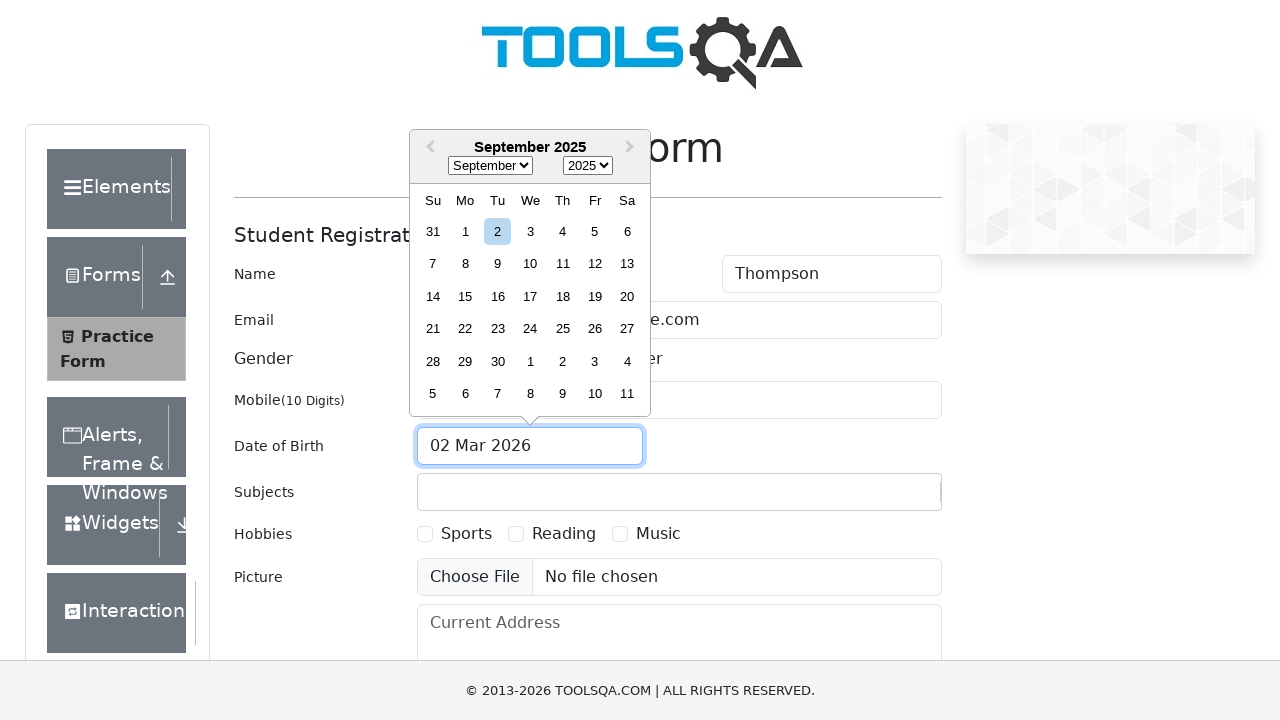

Selected day 20 from datepicker at (627, 296) on xpath=//div[text()='20']
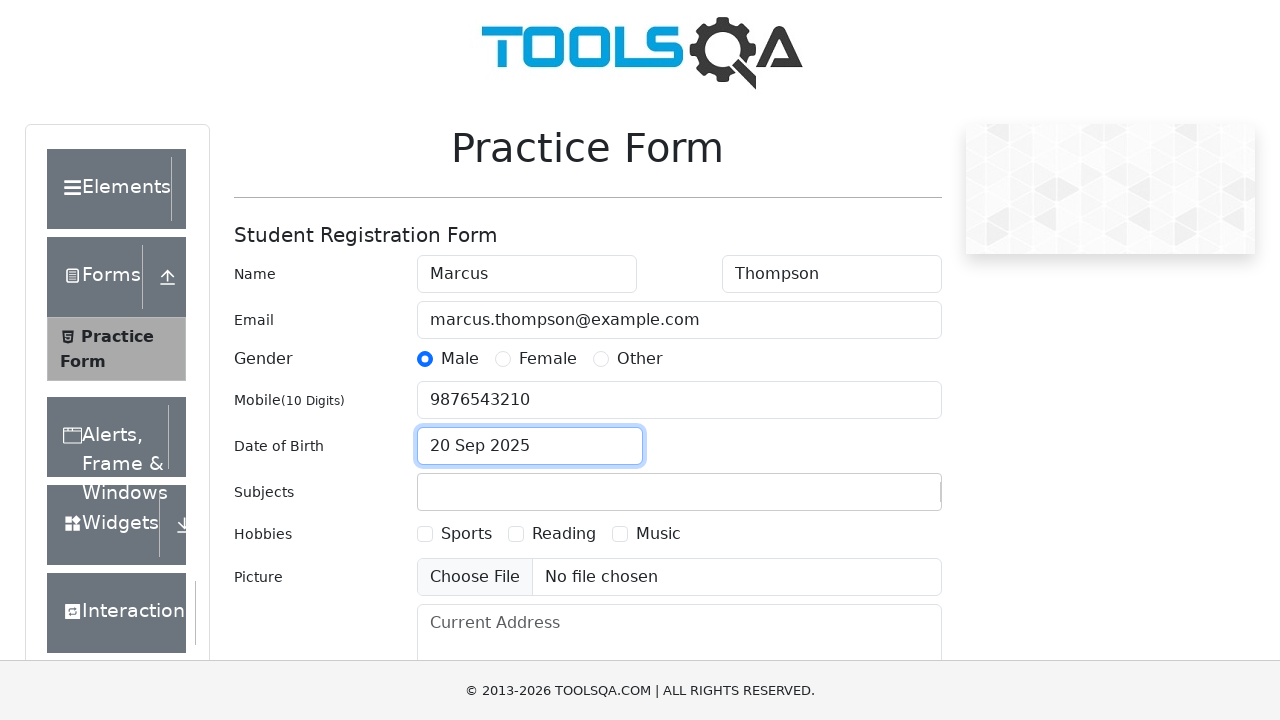

Filled subjects field with 'Maths' on #subjectsInput
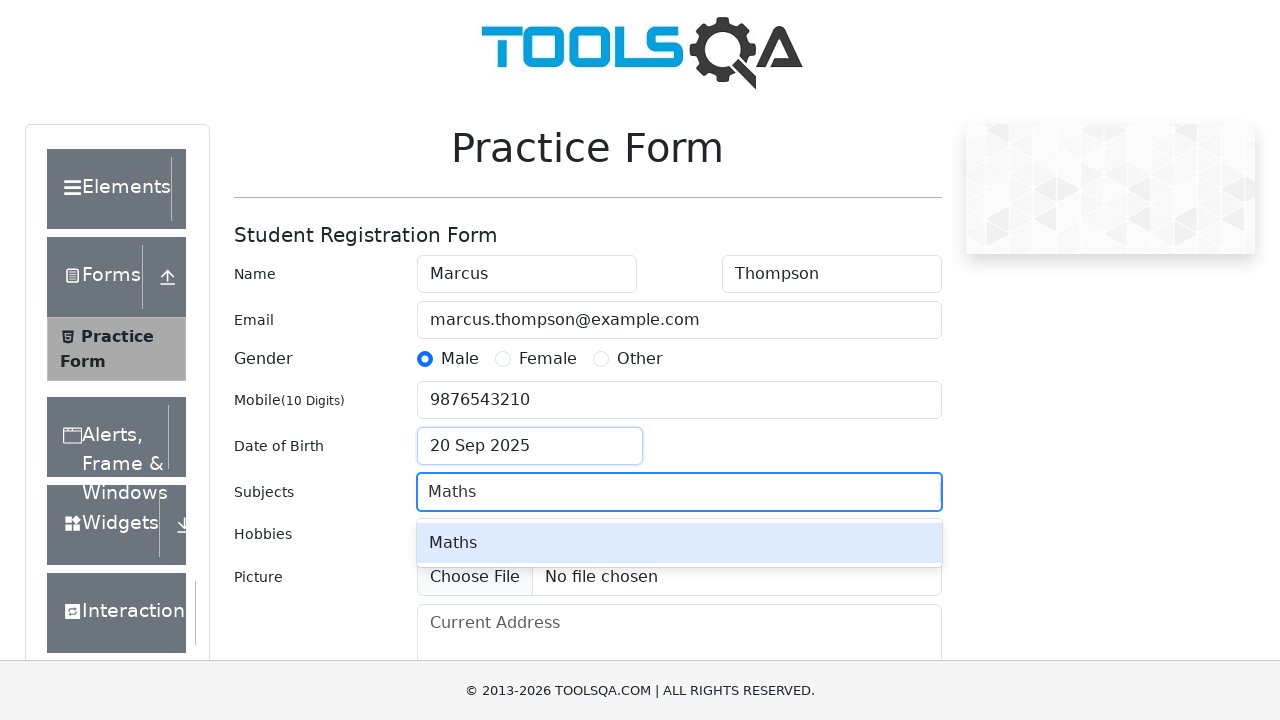

Pressed Enter to confirm Maths subject on #subjectsInput
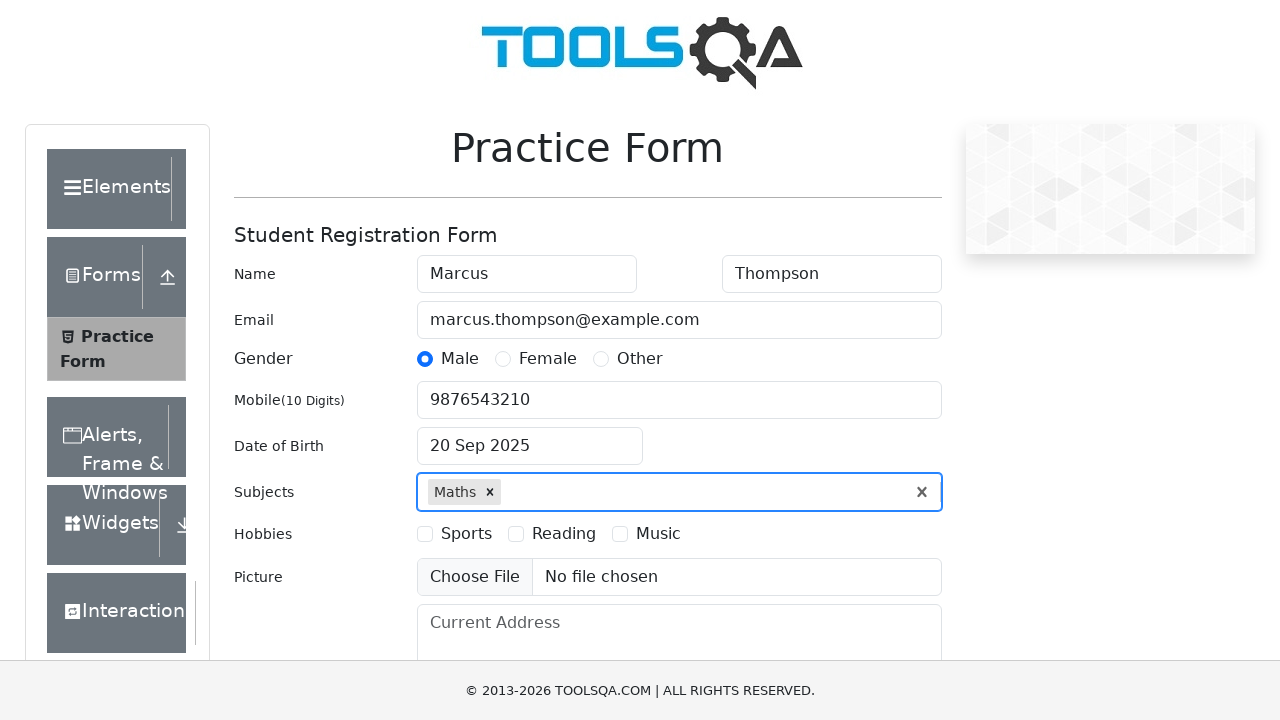

Selected Sports hobby checkbox at (466, 534) on label[for='hobbies-checkbox-1']
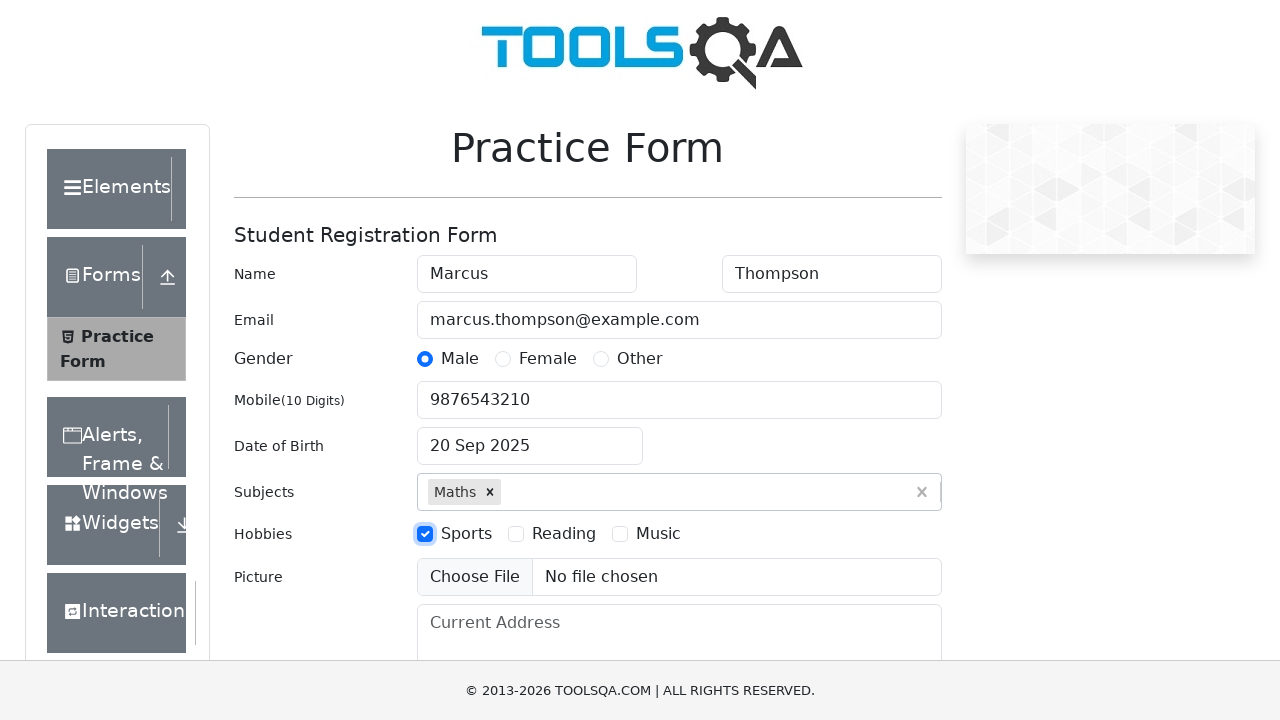

Filled current address field with '123 Main Street, Downtown' on #currentAddress
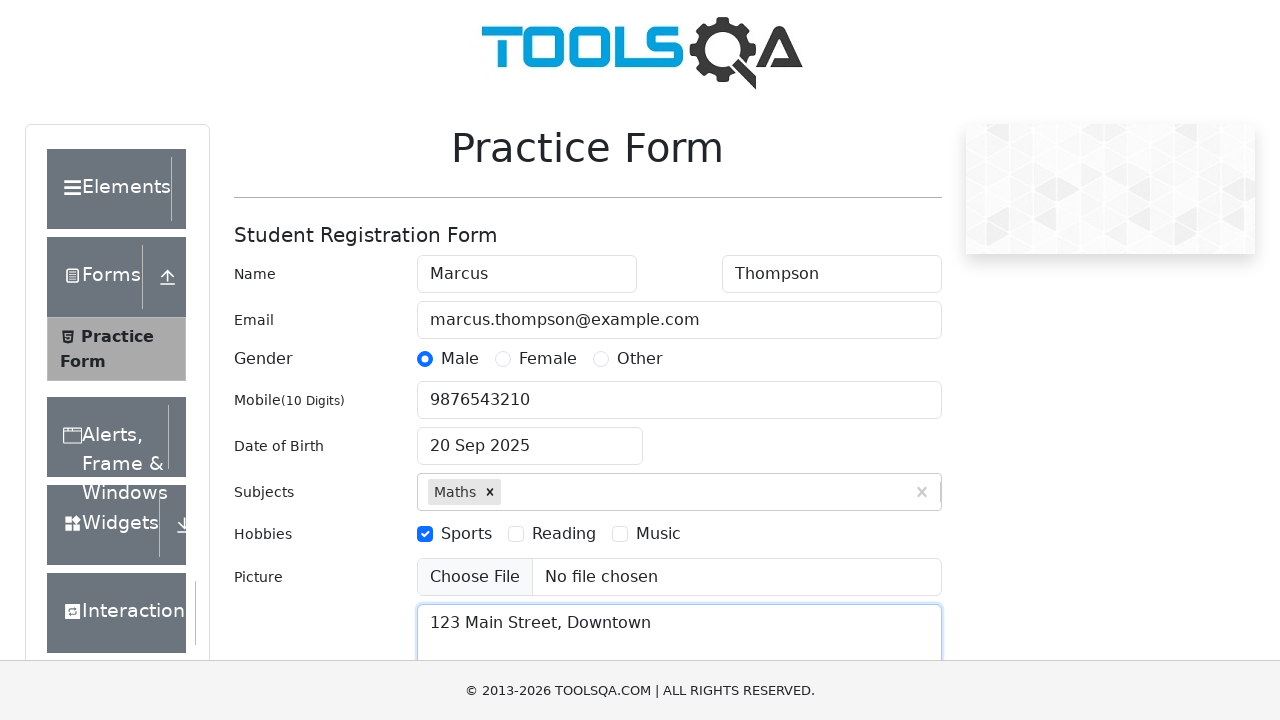

Typed 'NCR' in state selection field on #react-select-3-input
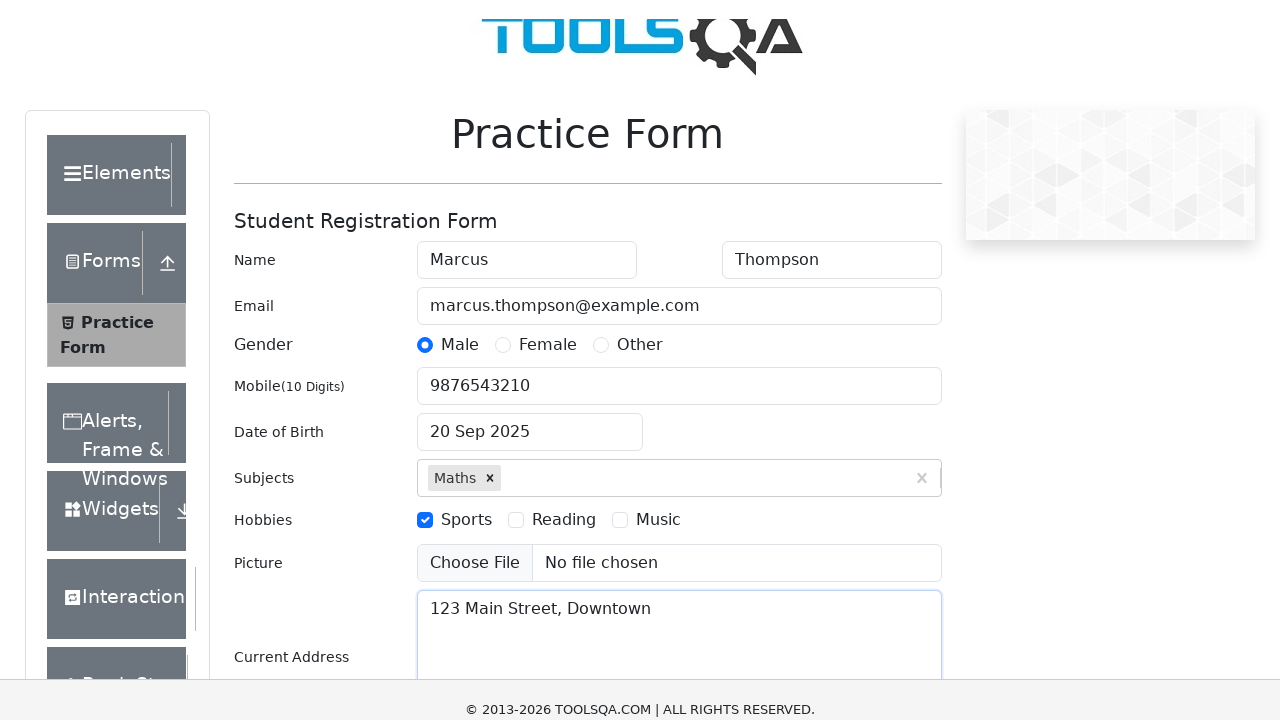

Pressed Enter to confirm NCR state selection on #react-select-3-input
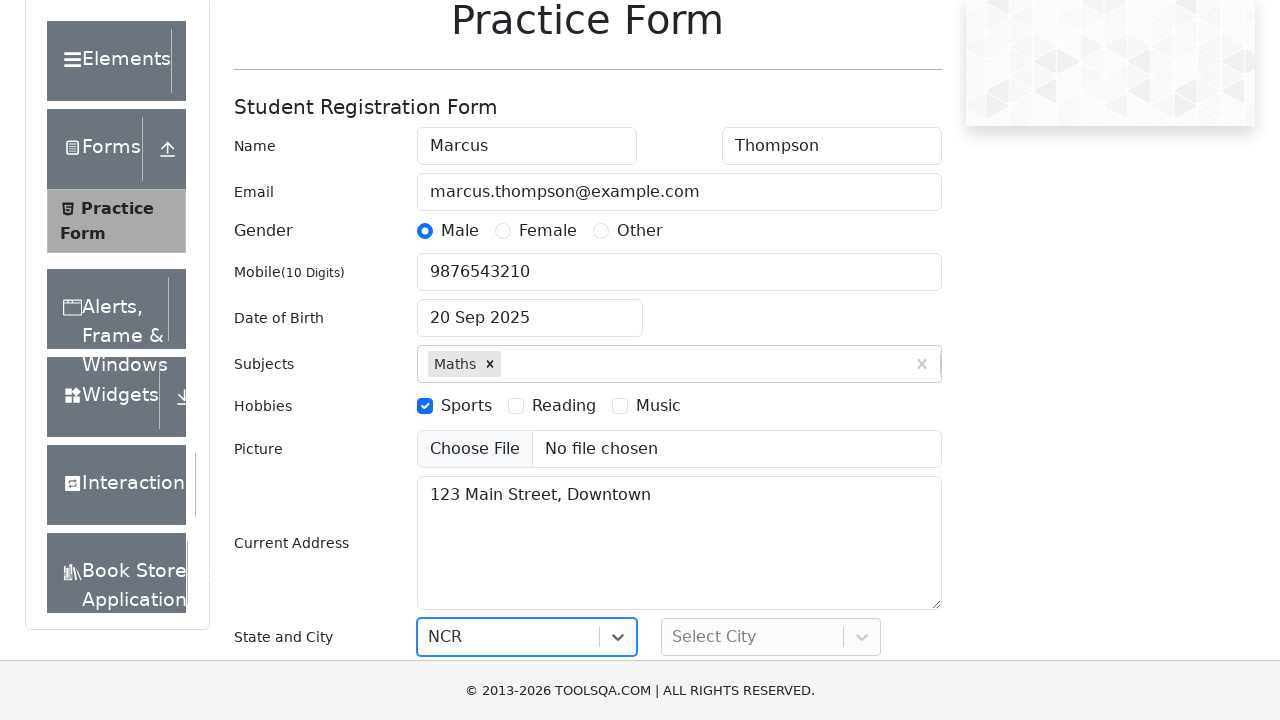

Typed 'Delhi' in city selection field on #react-select-4-input
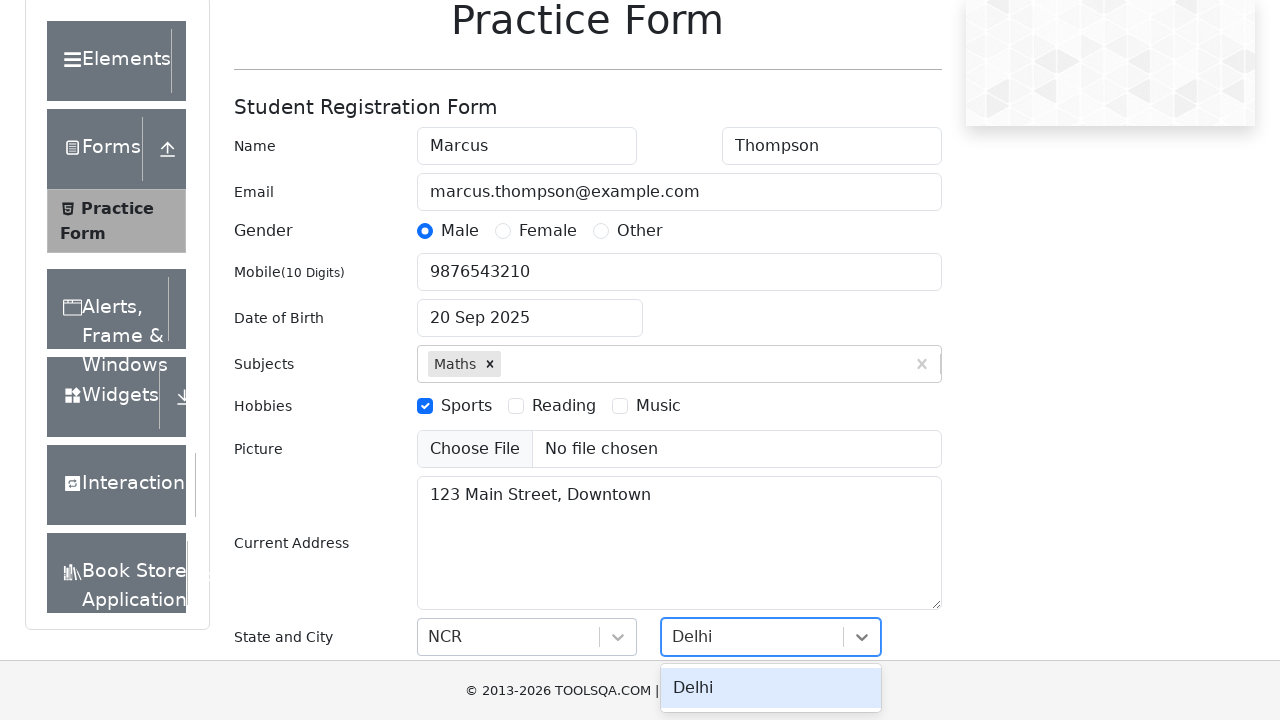

Pressed Enter to confirm Delhi city selection on #react-select-4-input
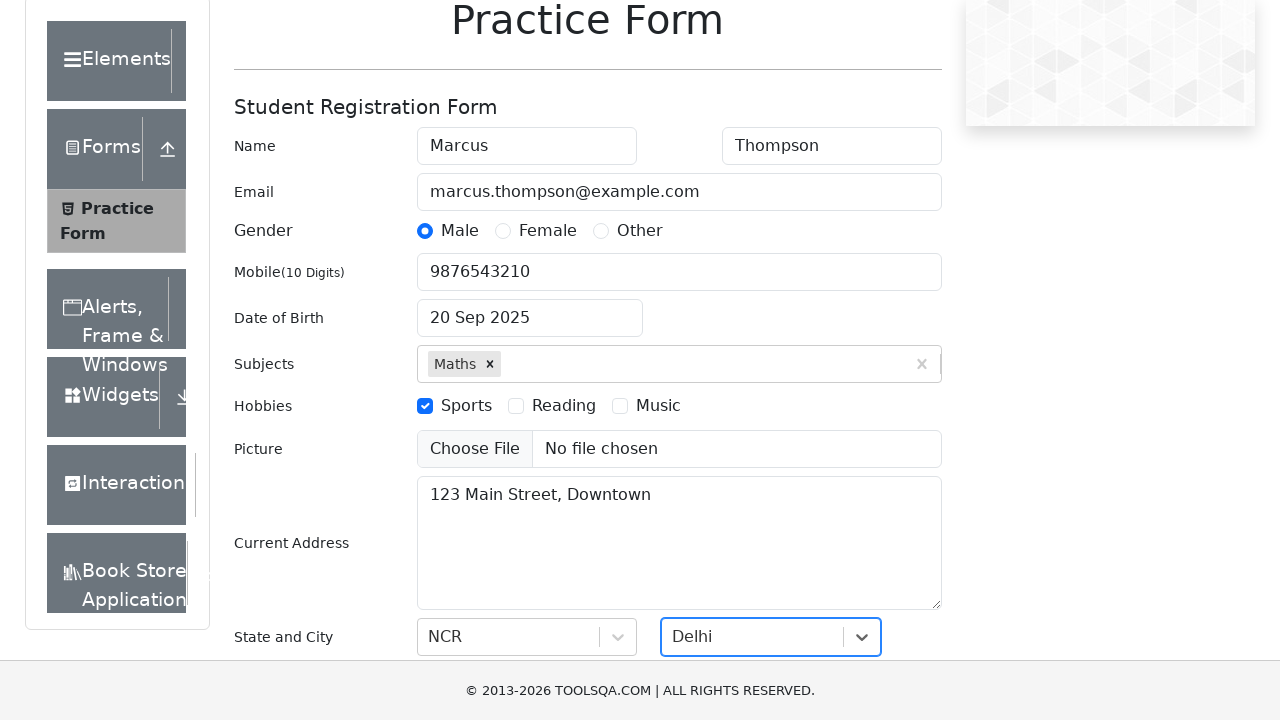

Clicked submit button to submit the form at (885, 499) on #submit
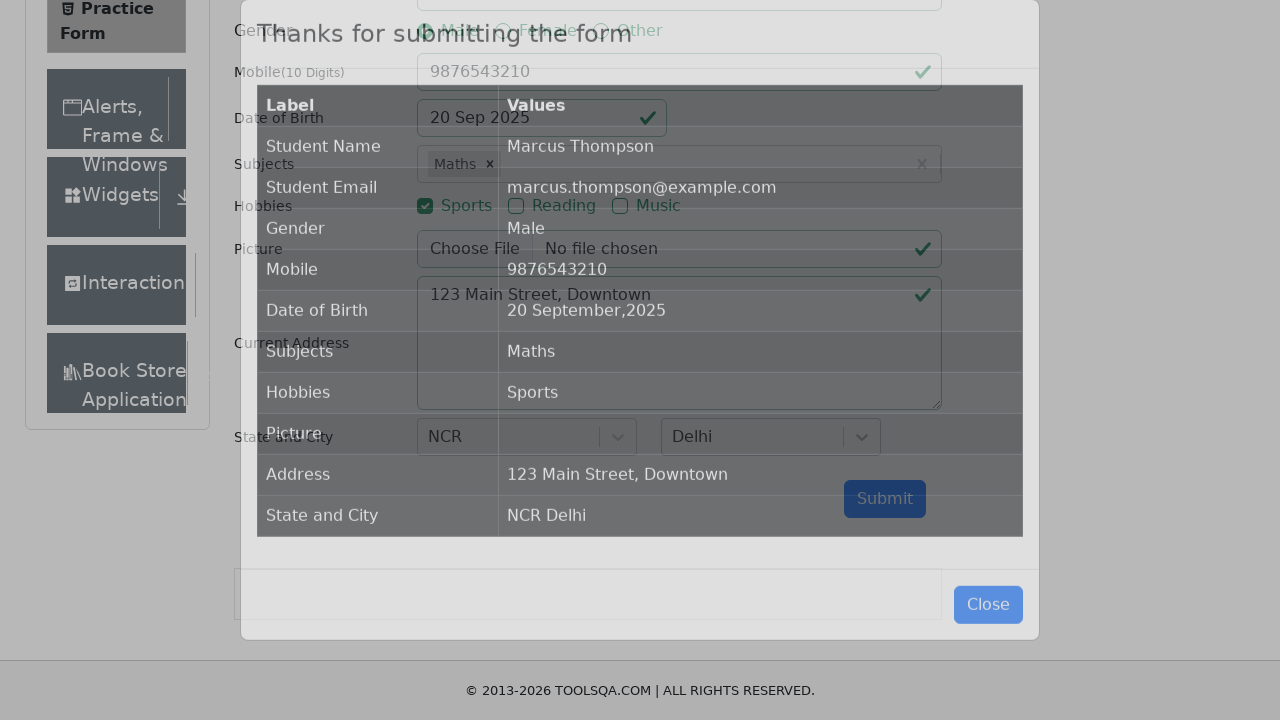

Form submission confirmation modal loaded
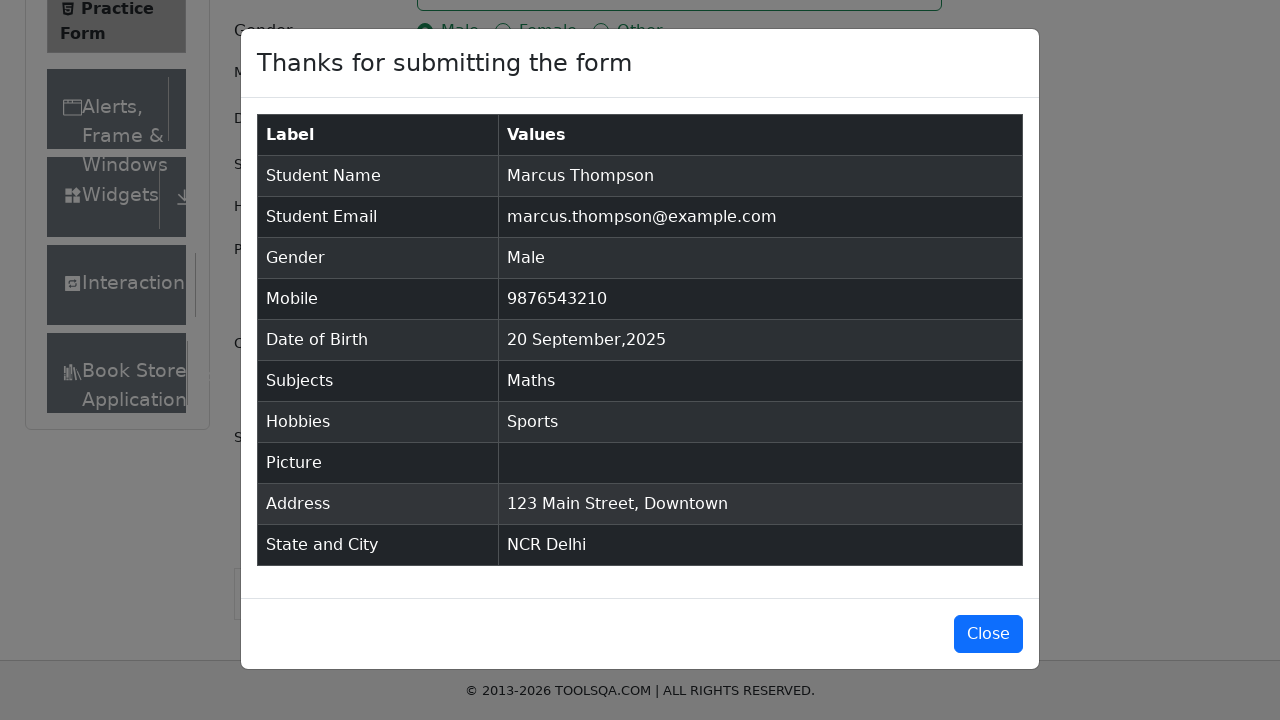

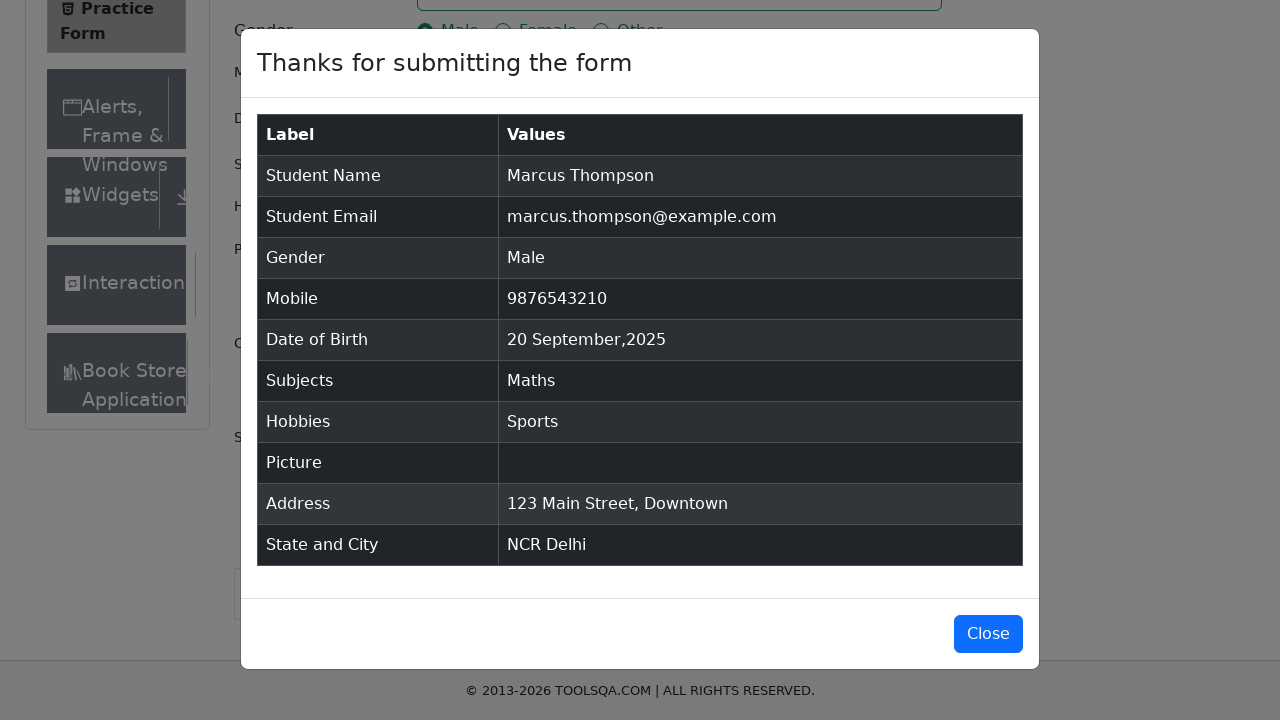